Clicks a confirmation popup button, accepts the confirmation, and verifies the resulting message on the page

Starting URL: https://kristinek.github.io/site/examples/alerts_popups

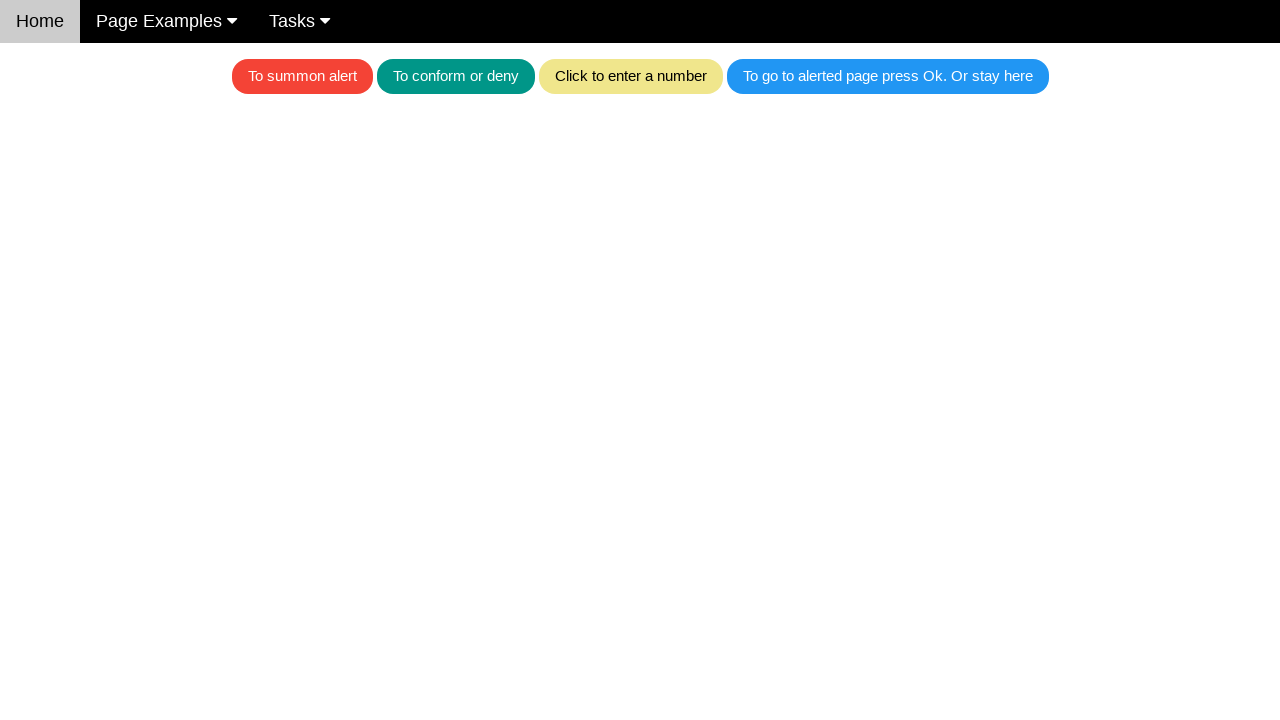

Navigated to alerts and popups example page
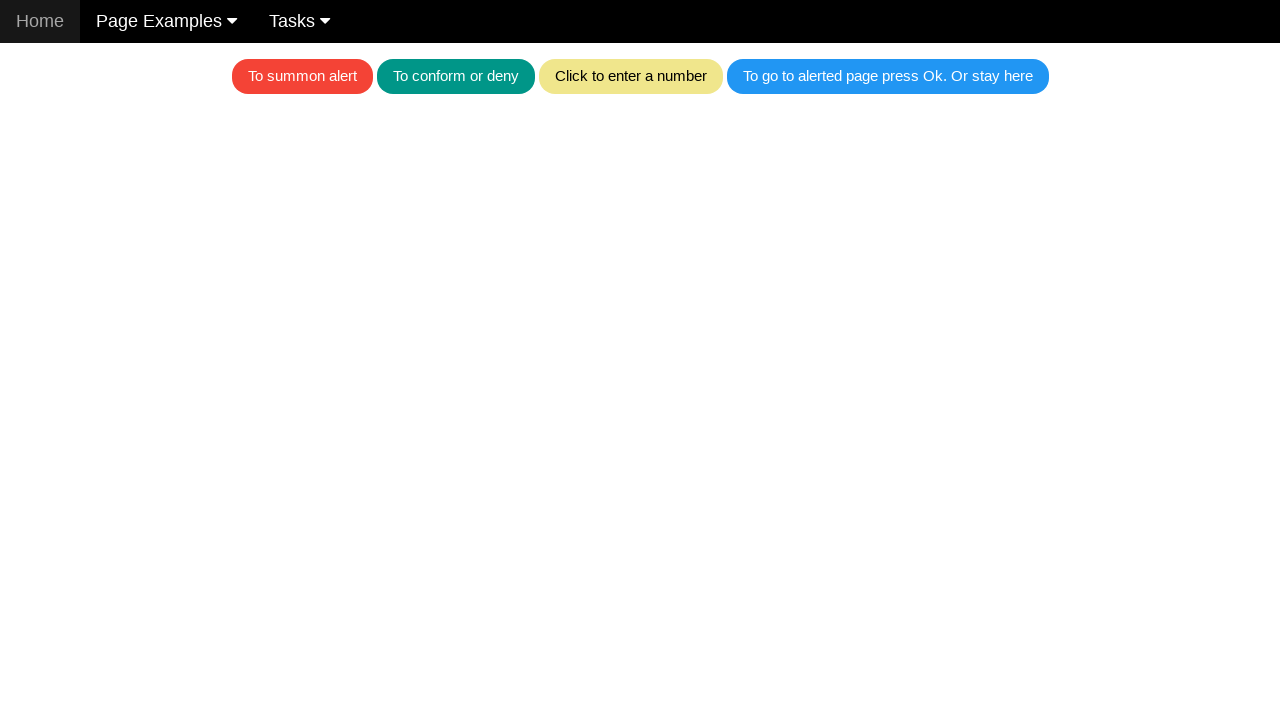

Set up dialog handler to accept confirmation popups
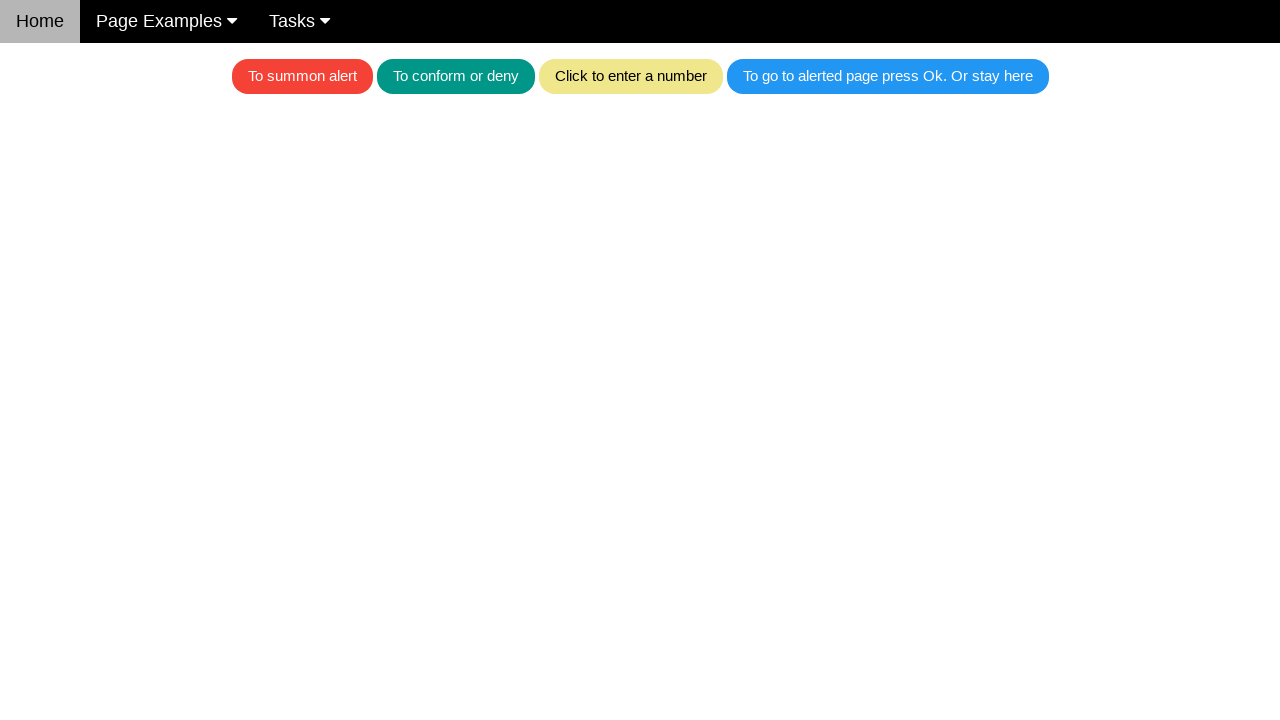

Clicked the teal confirmation popup button at (456, 76) on .w3-teal
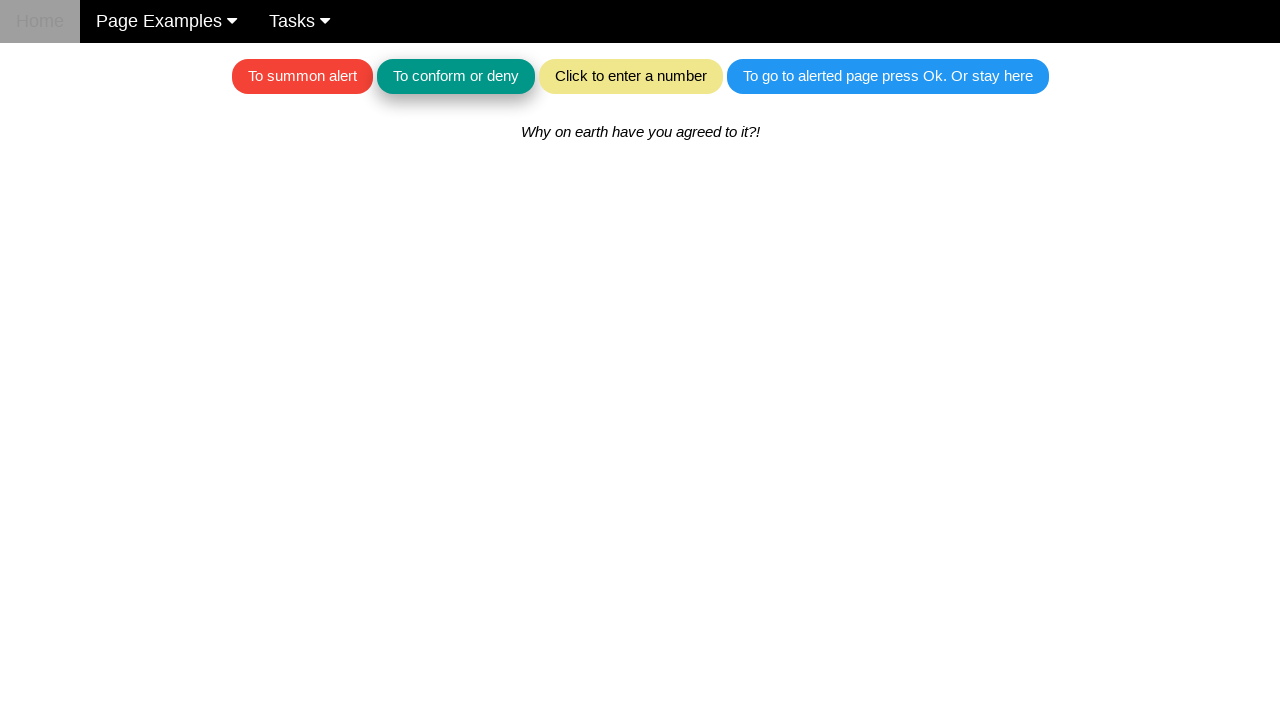

Confirmation message appeared on the page
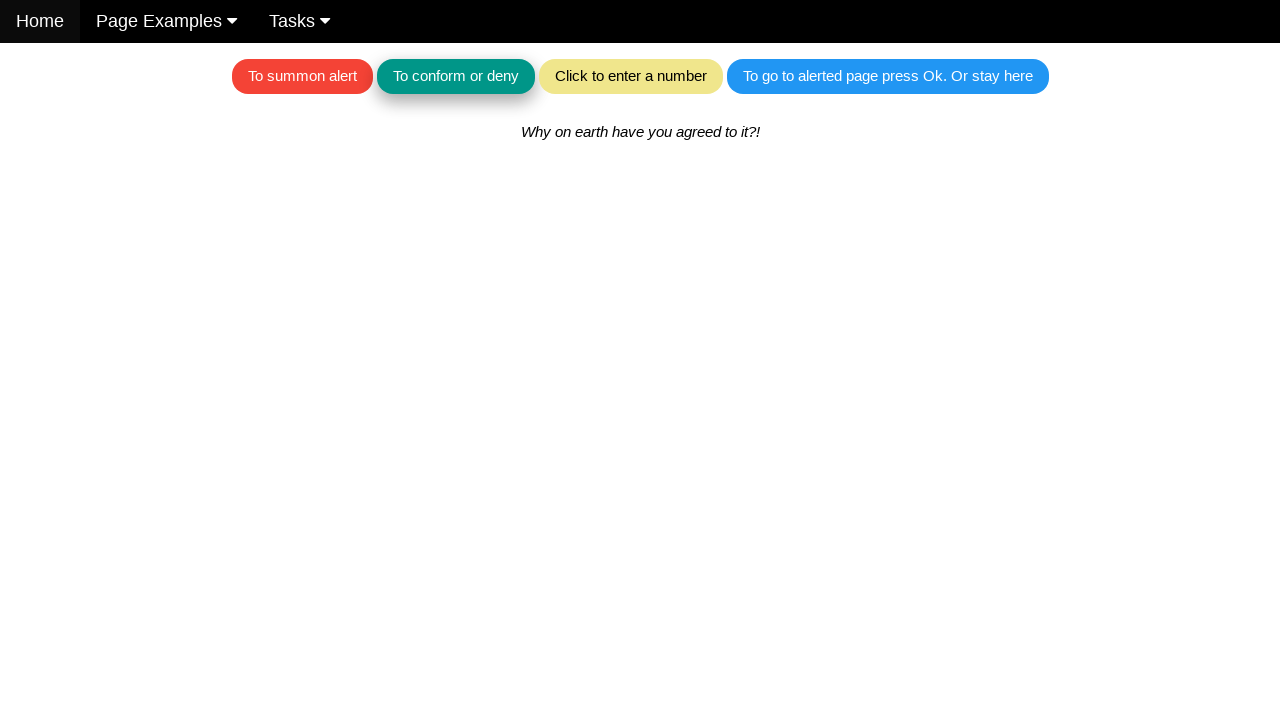

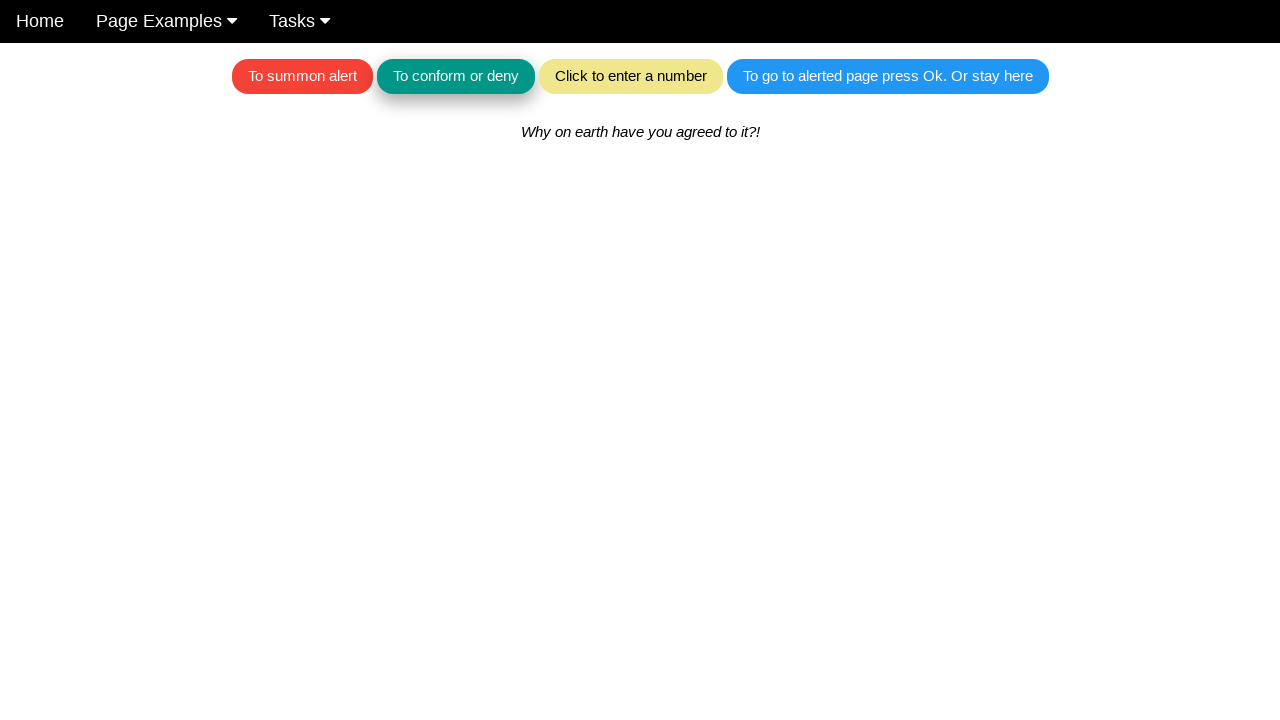